Navigates to Greens Technology Selenium course content page and verifies that address/contact information elements are displayed for Adyar and OMR locations.

Starting URL: http://greenstech.in/selenium-course-content.html

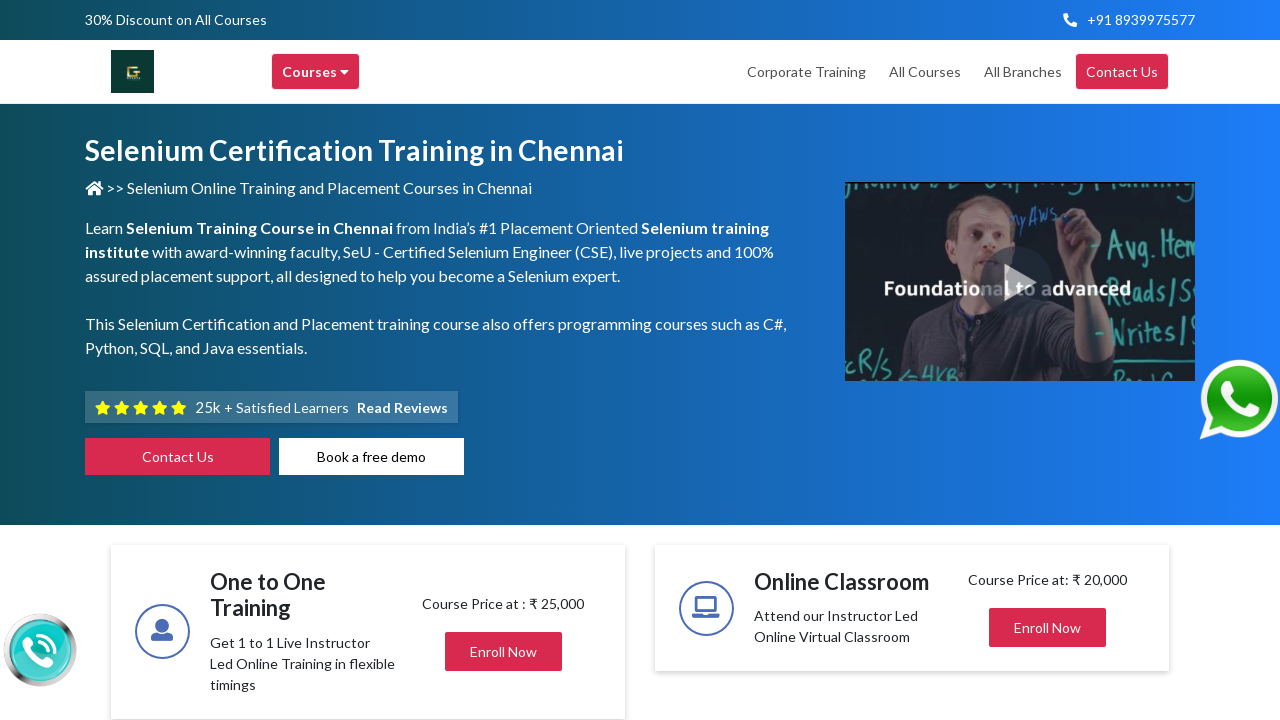

Adyar location widget title is visible
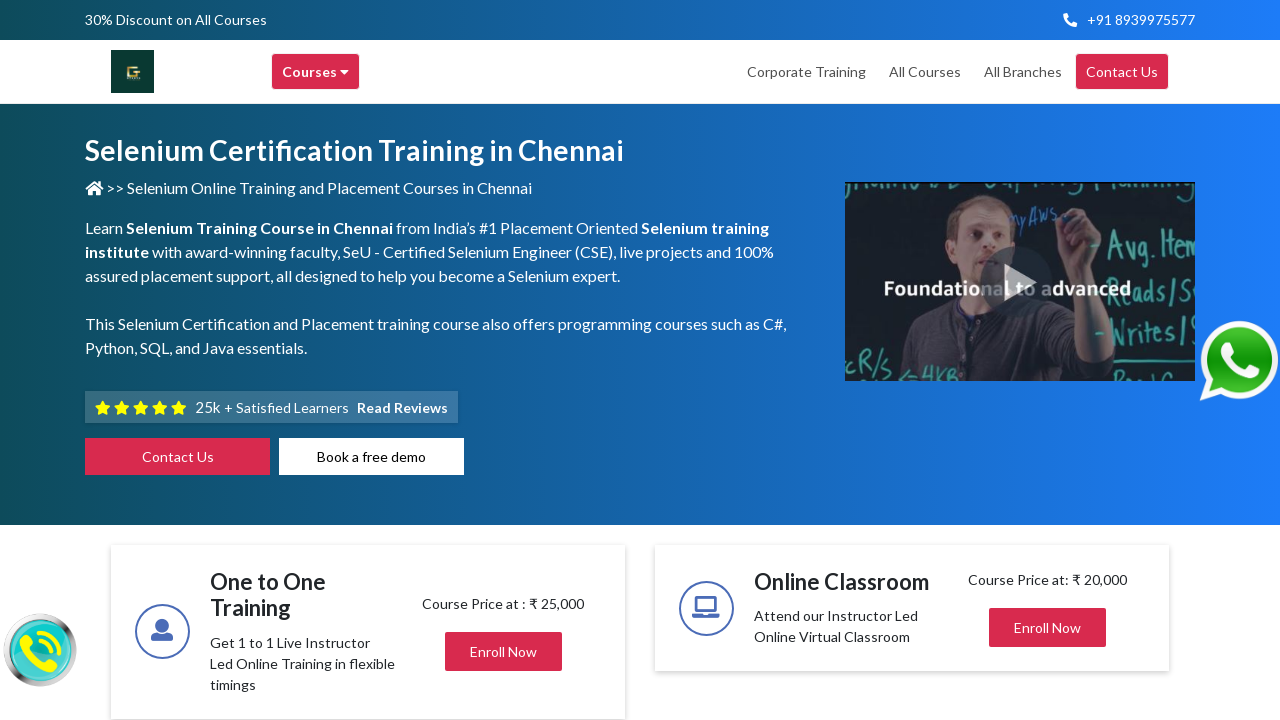

Address/mail info element for Adyar location is visible
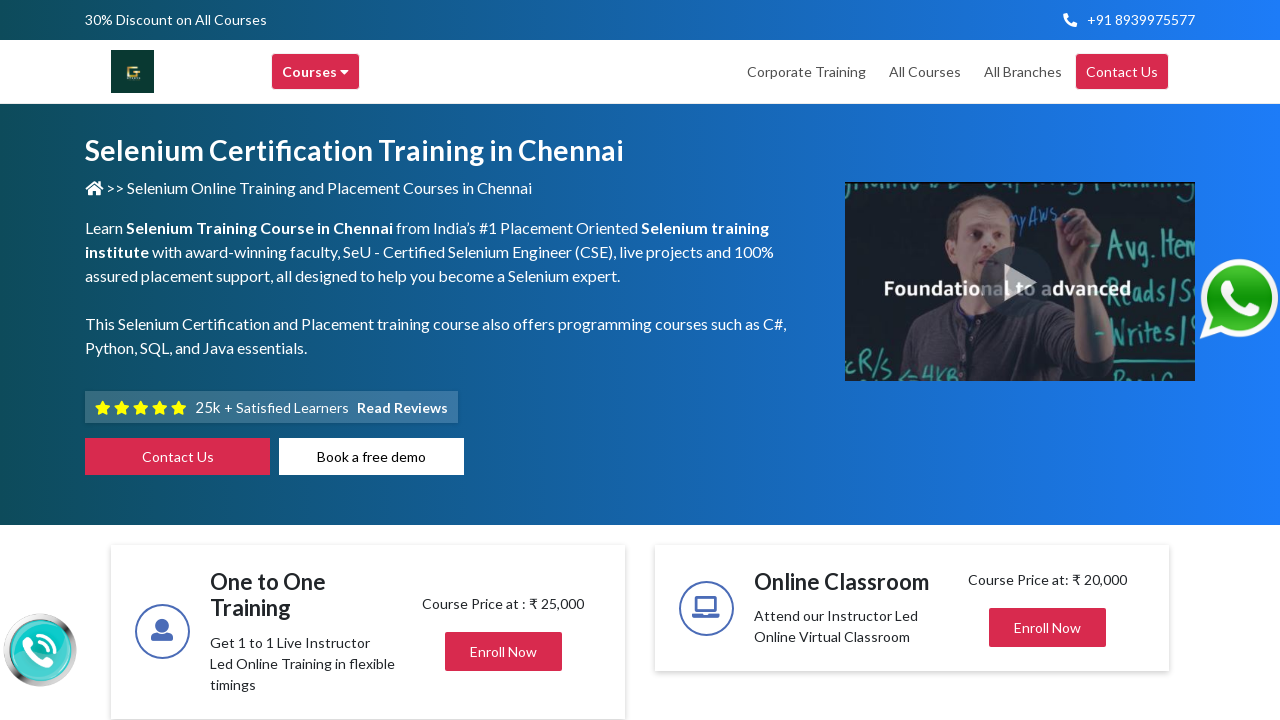

OMR location address section is visible
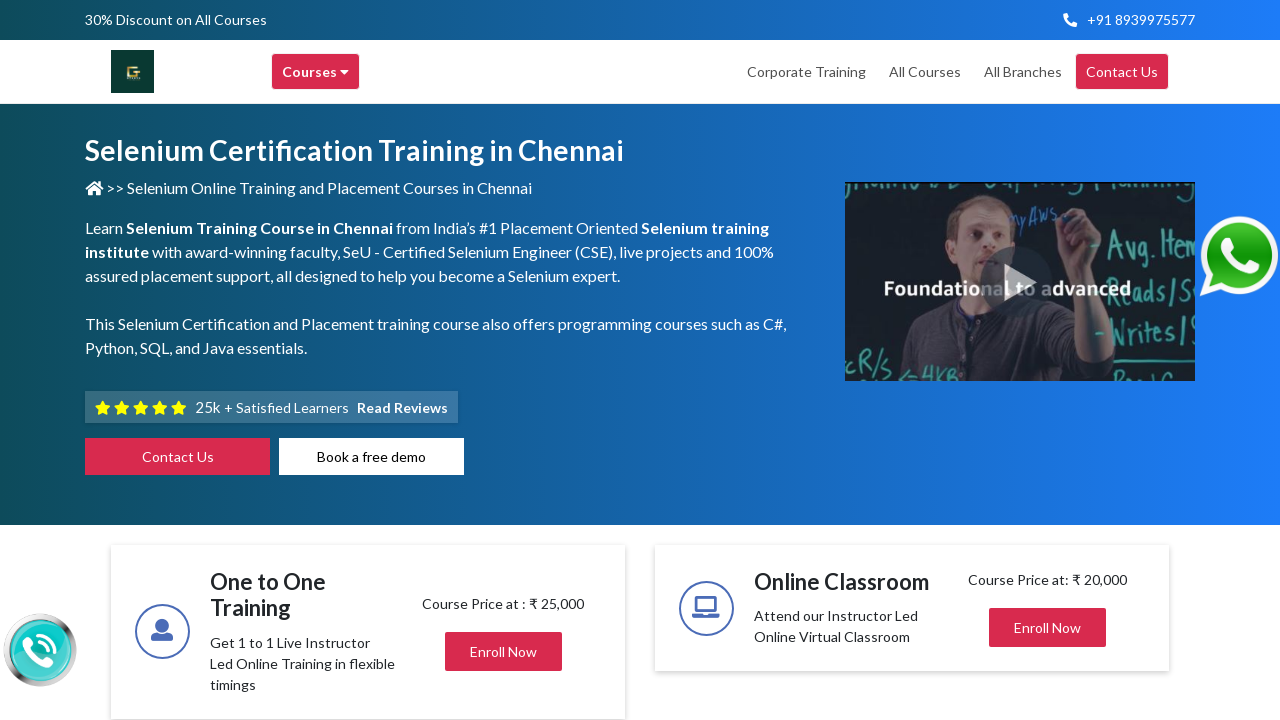

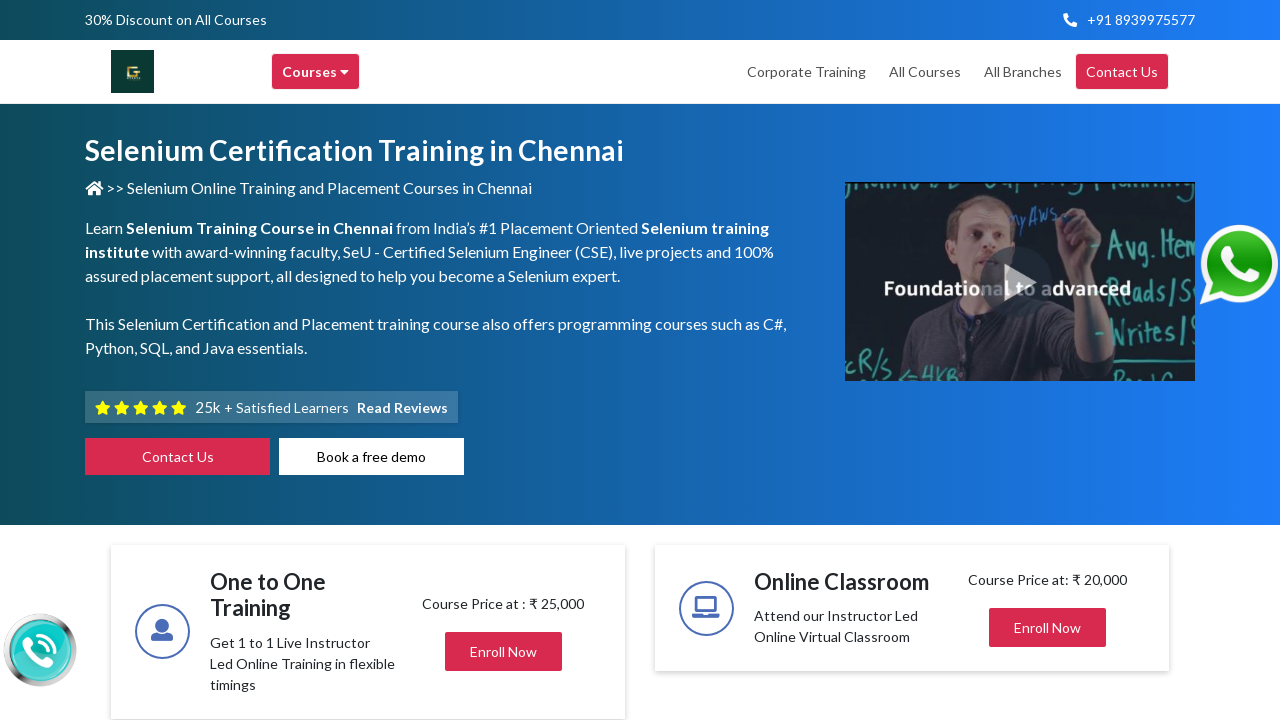